Tests handling of a confirm dialog by clicking to trigger it, dismissing (canceling) the dialog, and verifying the result message

Starting URL: https://demoqa.com/alerts

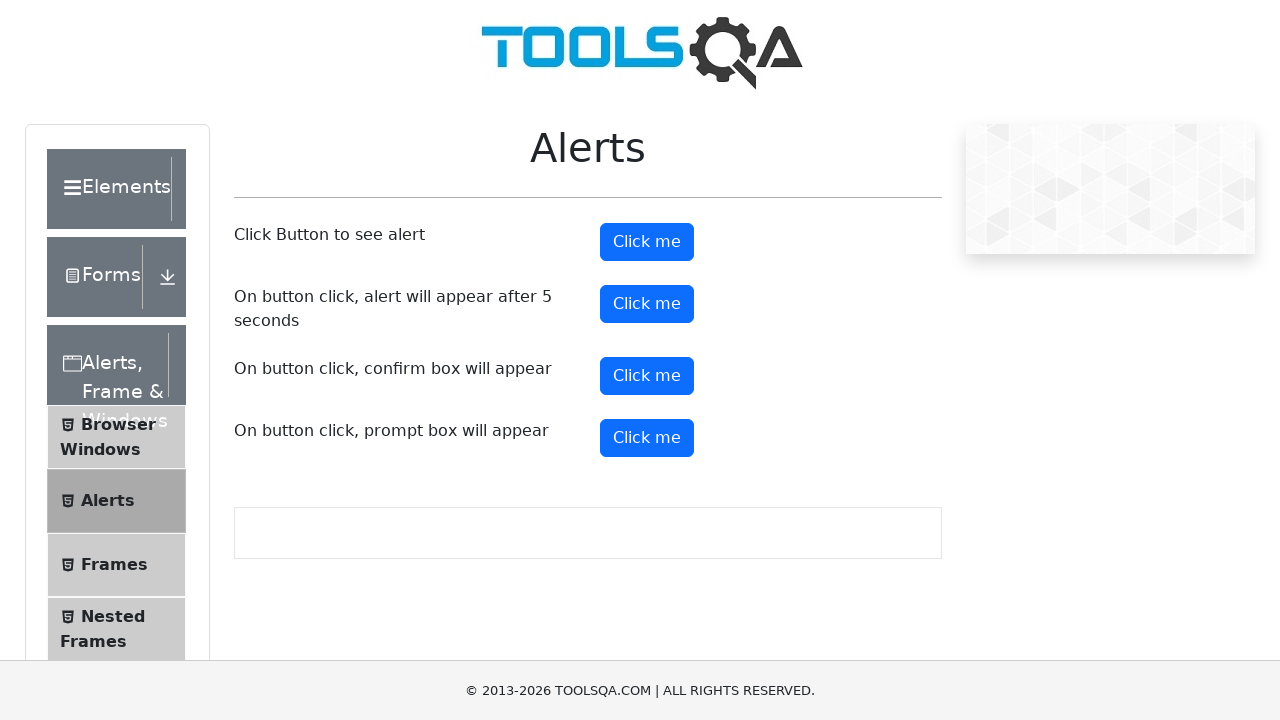

Set up dialog handler to dismiss confirm dialog
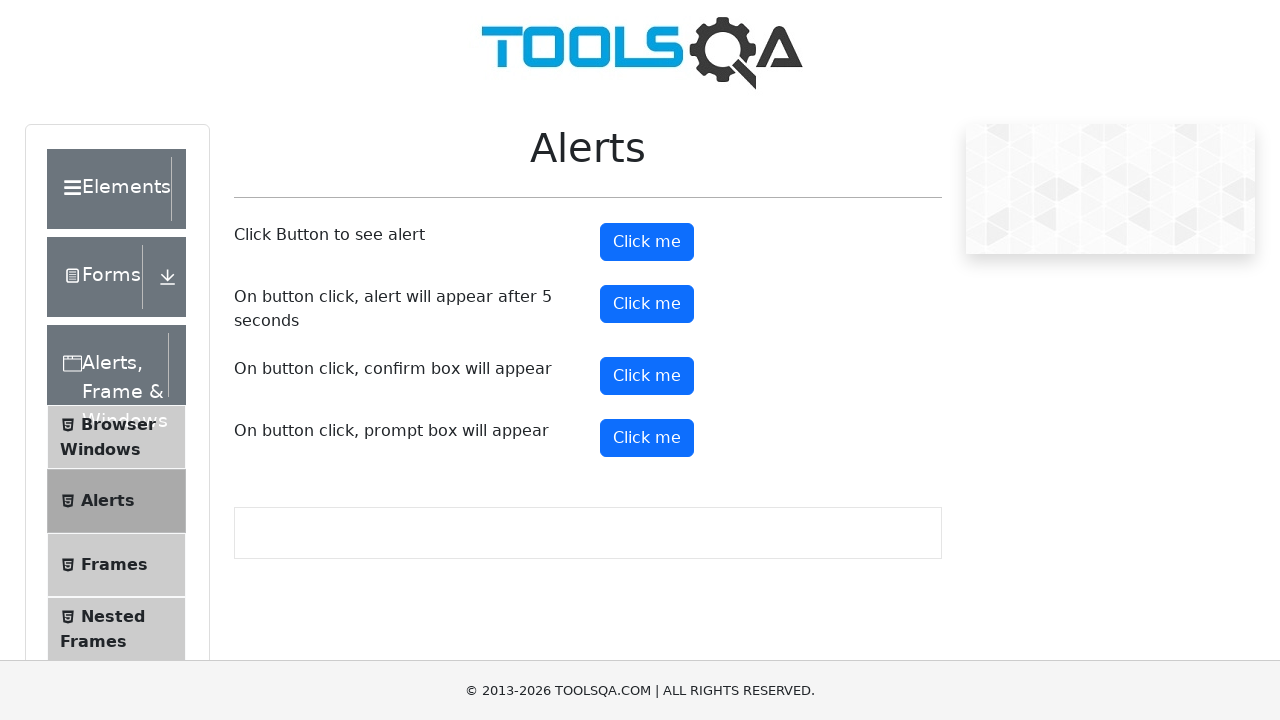

Located the confirm button
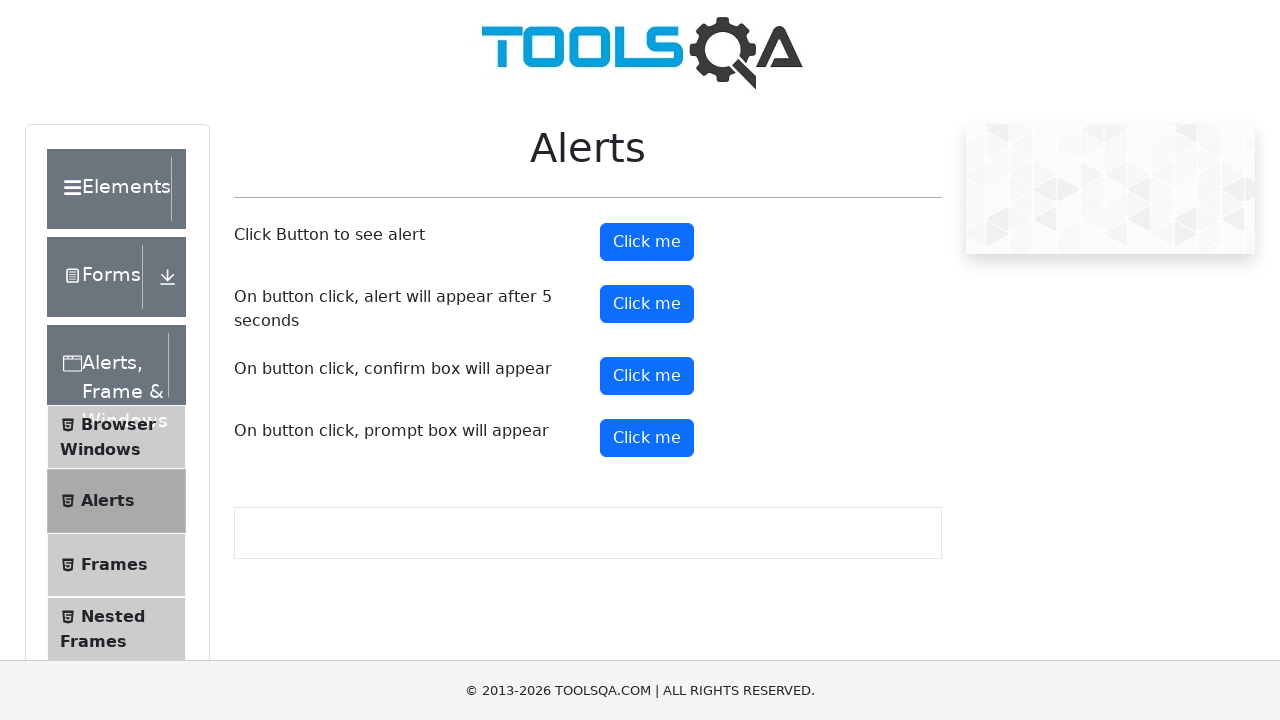

Scrolled confirm button into view
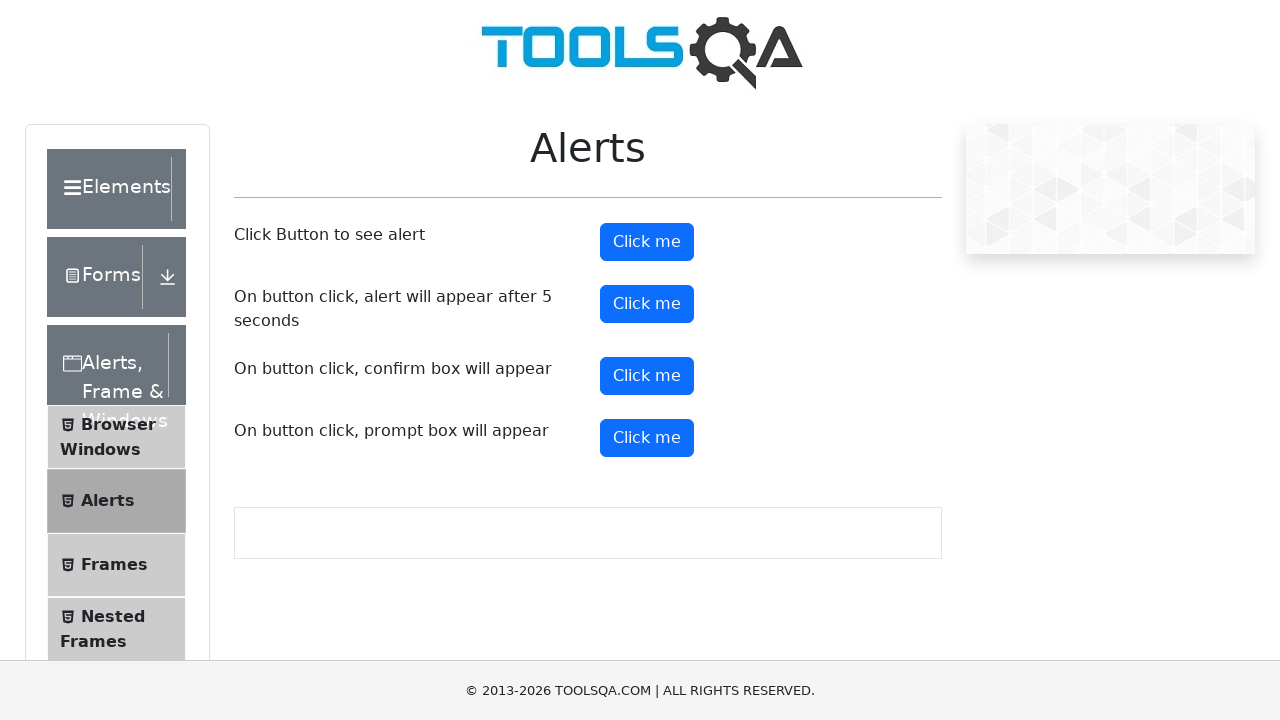

Clicked confirm button to trigger dialog at (647, 376) on button#confirmButton
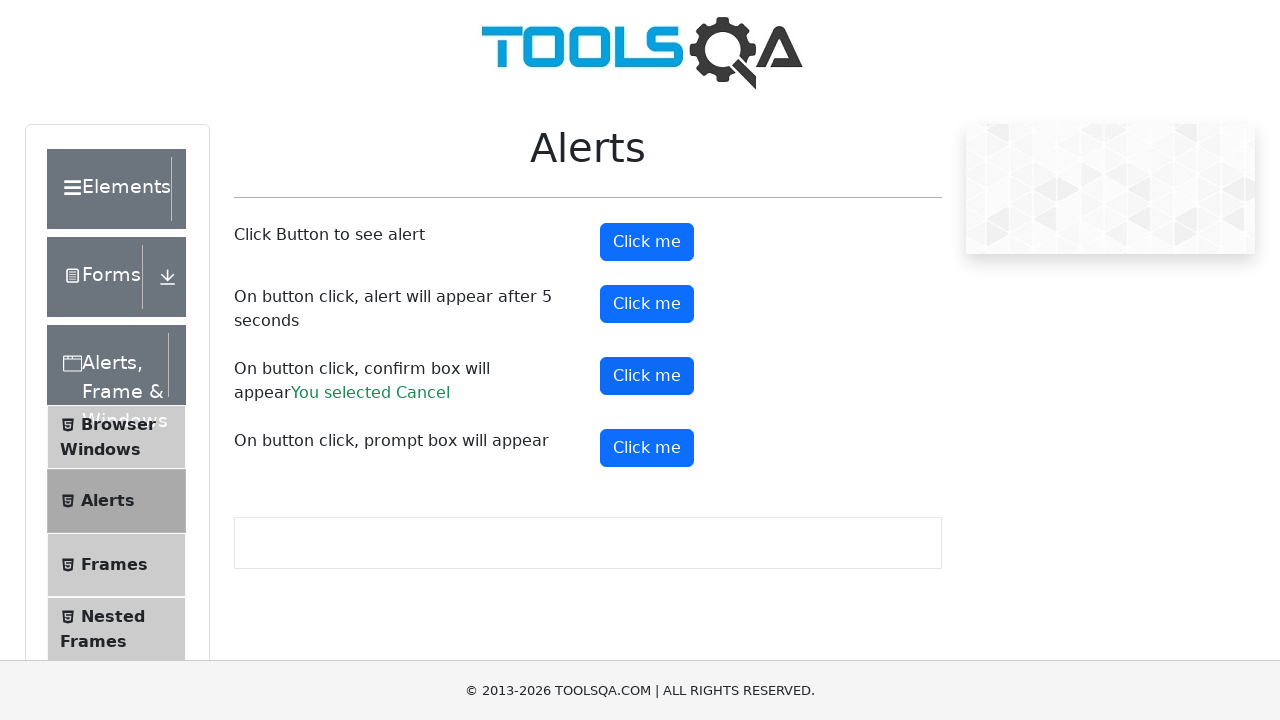

Located result message element
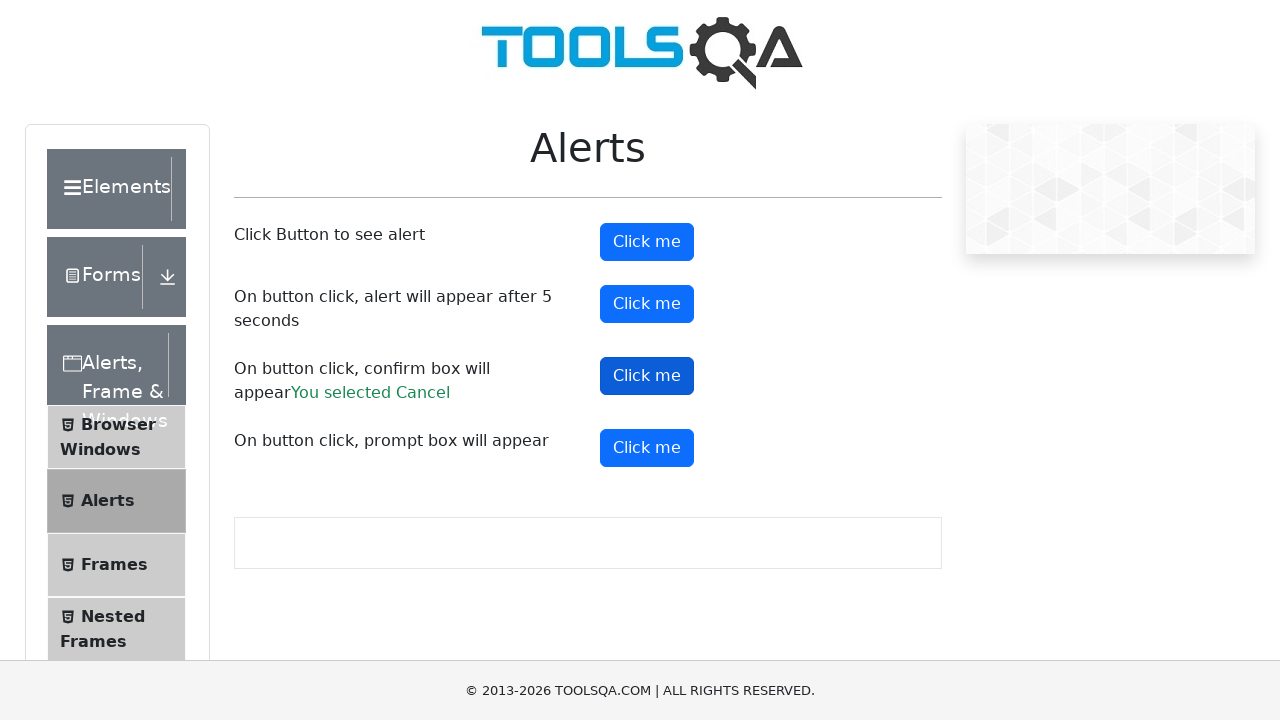

Result message became visible
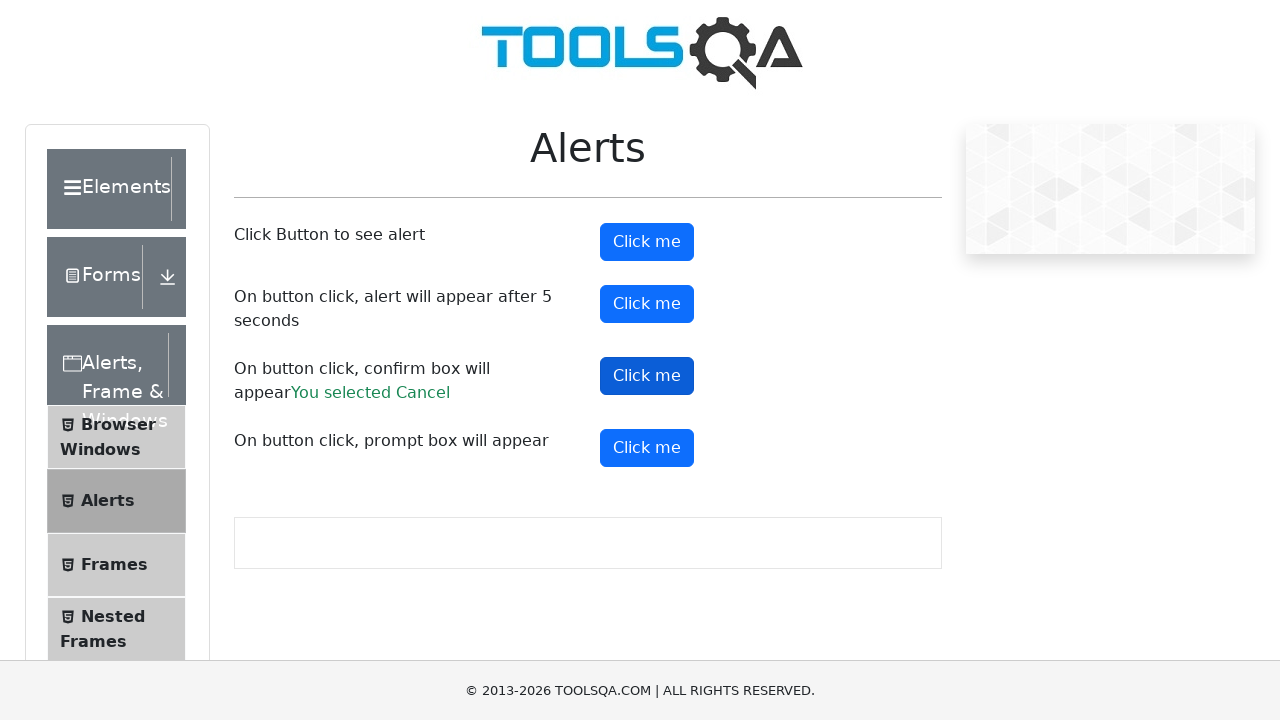

Verified cancel message is displayed: 'You selected Cancel'
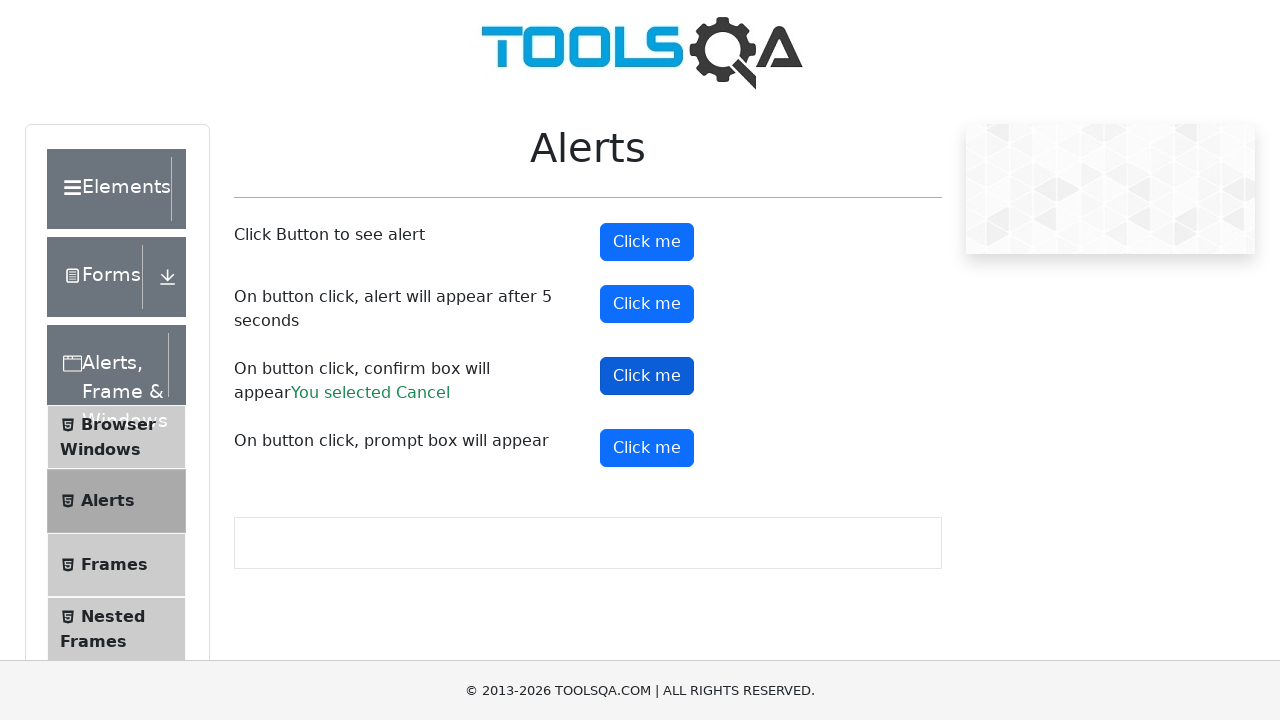

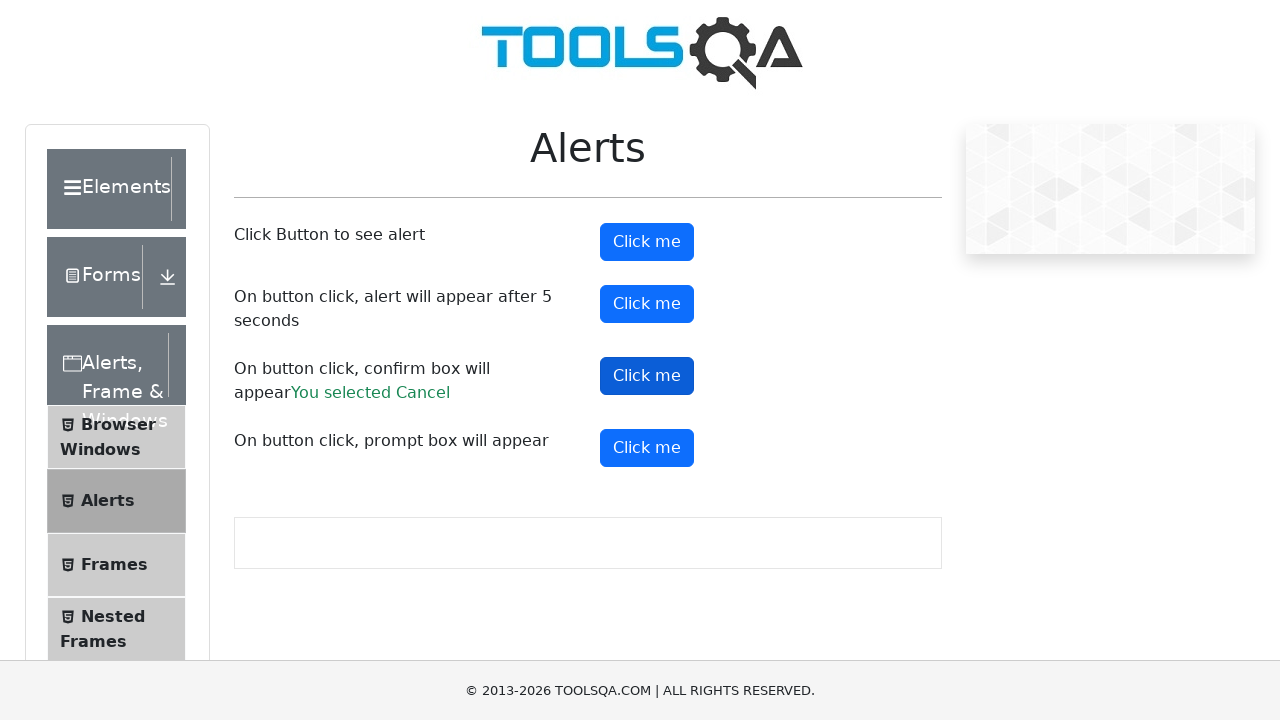